Tests drag and drop functionality by dragging one element to another position

Starting URL: https://the-internet.herokuapp.com/drag_and_drop

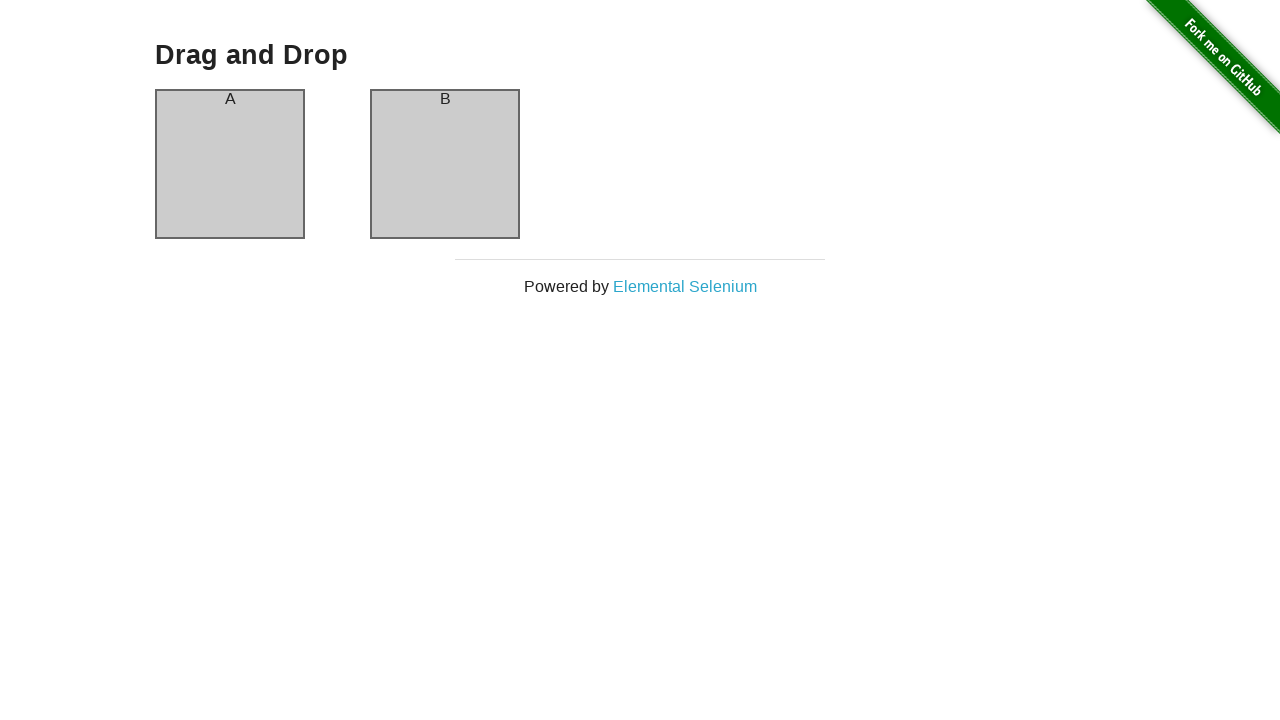

Located source element (column-a) for drag and drop
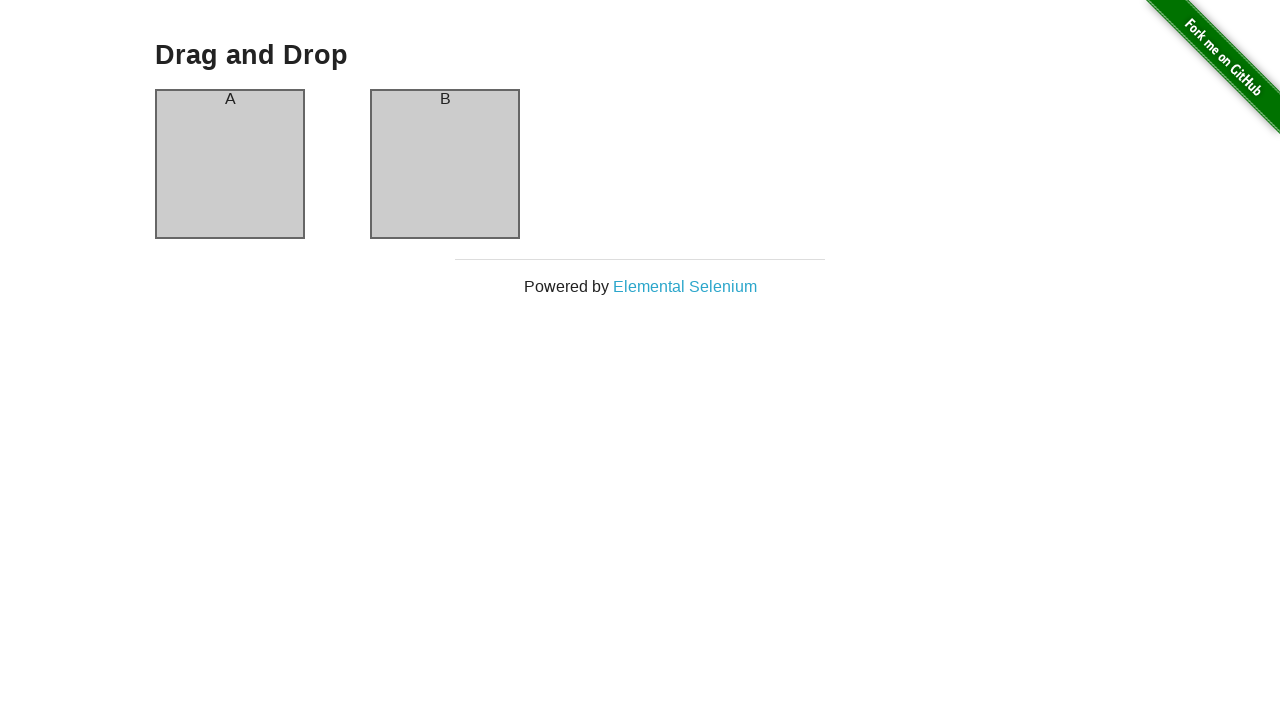

Located target element (column-b) for drag and drop
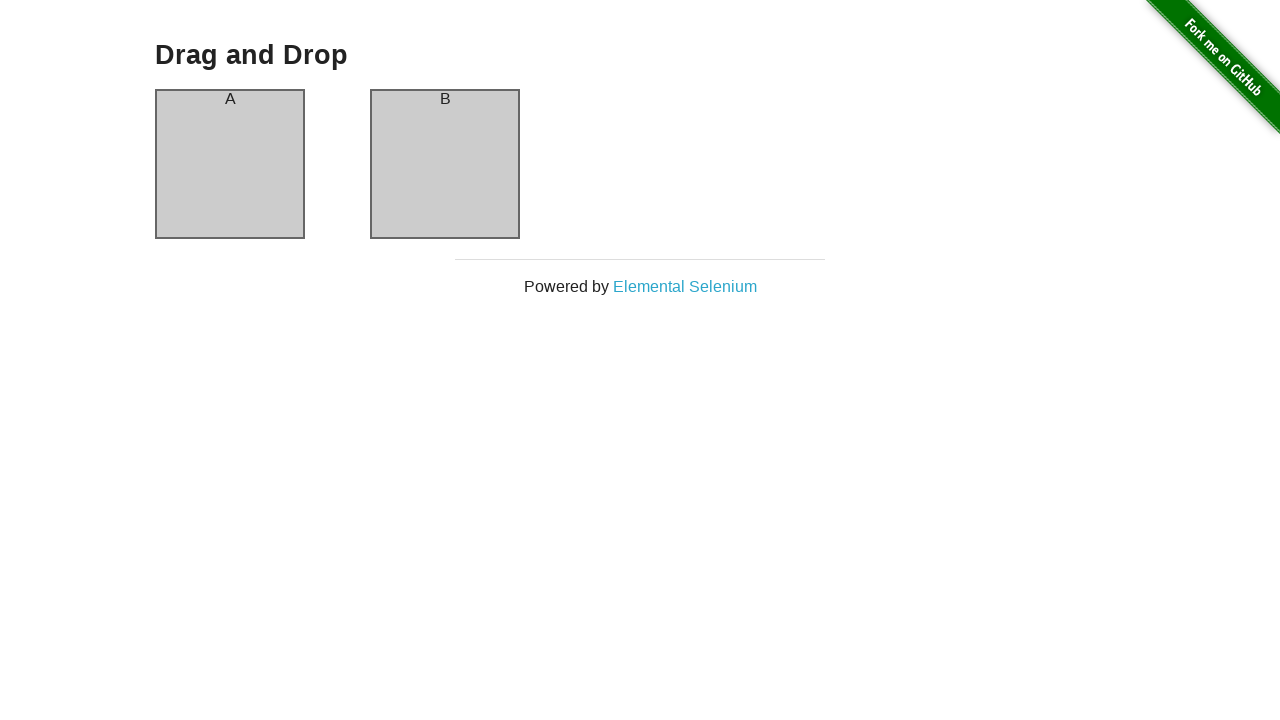

Dragged column-a to column-b at (445, 164)
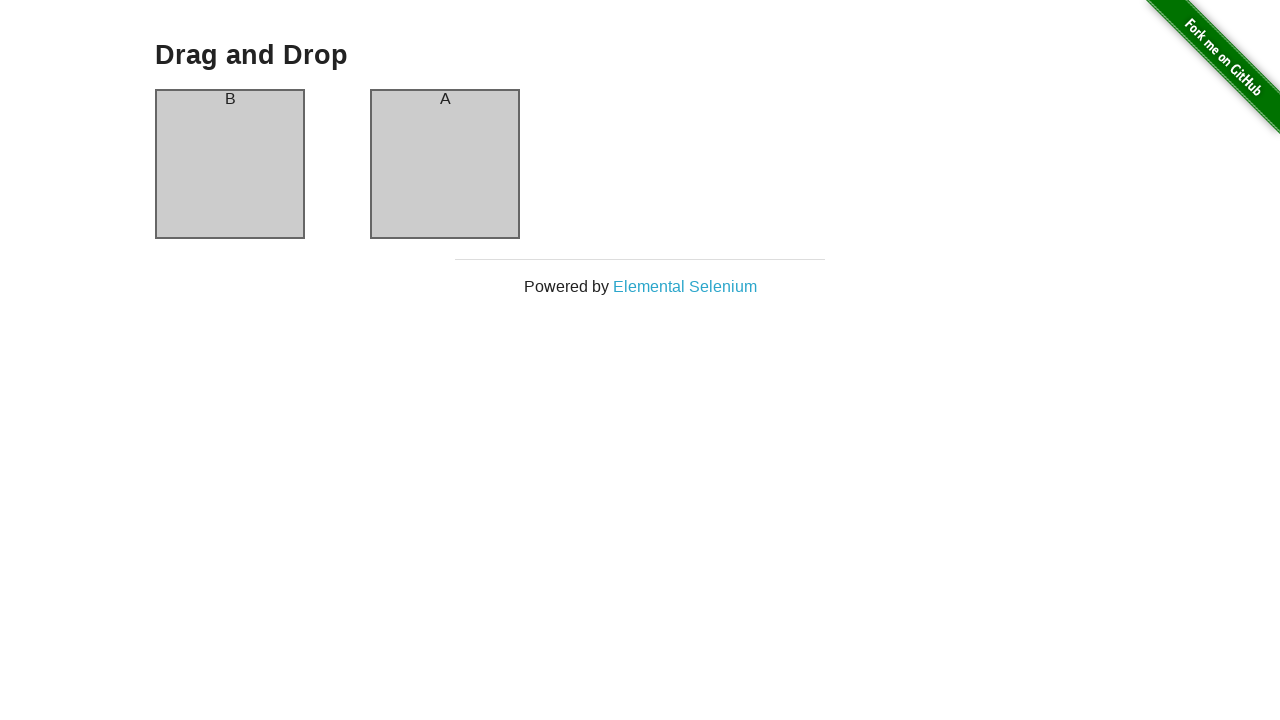

Verified that column-a now contains 'B' after drag and drop
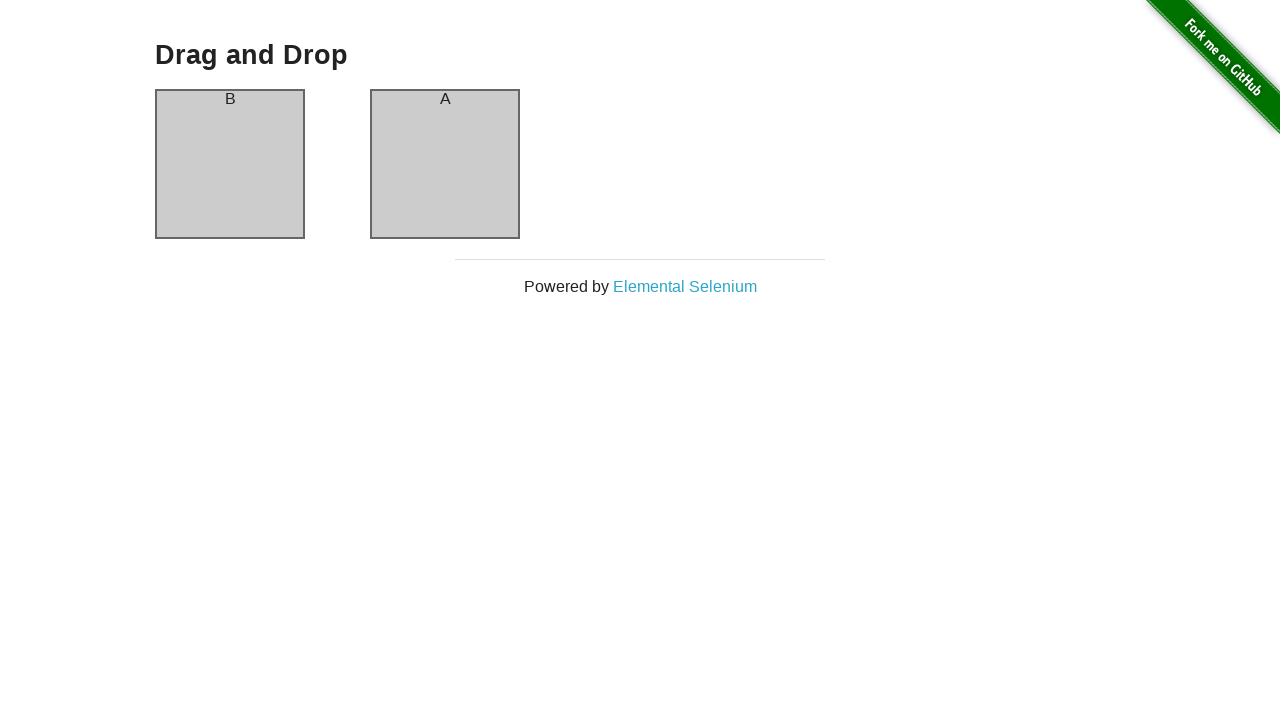

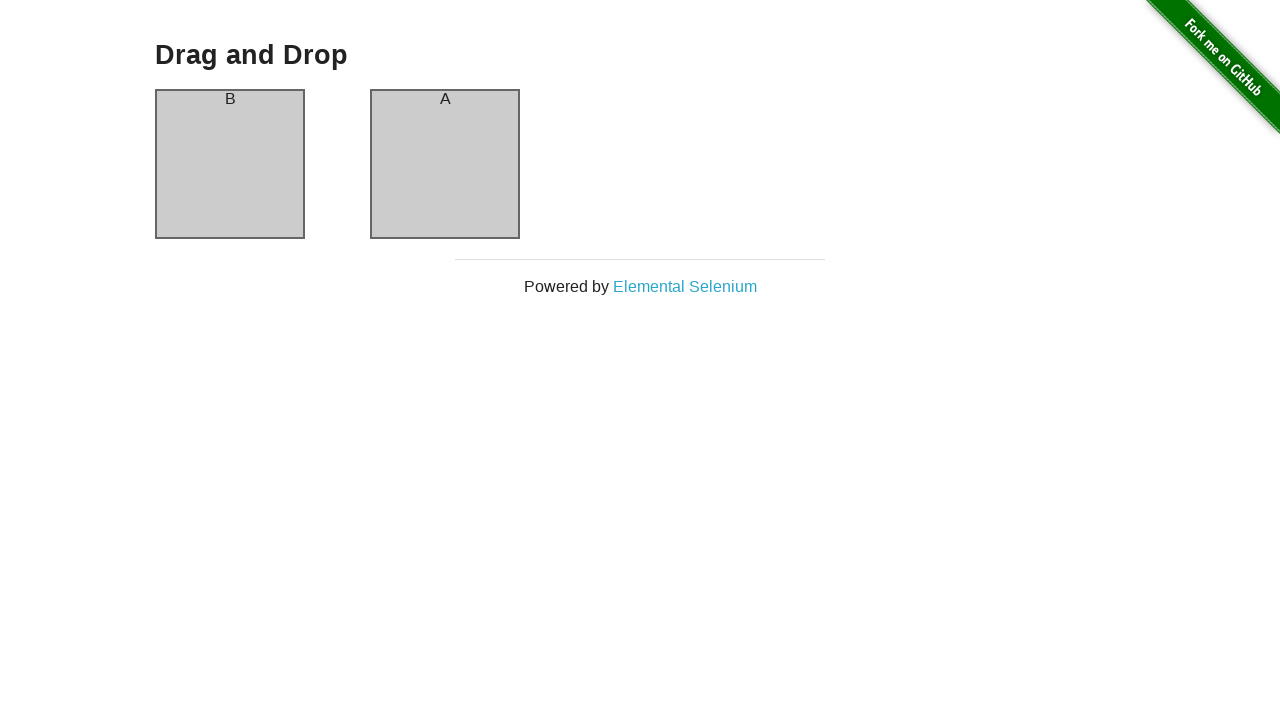